Tests that an item is removed when edited to an empty string

Starting URL: https://demo.playwright.dev/todomvc

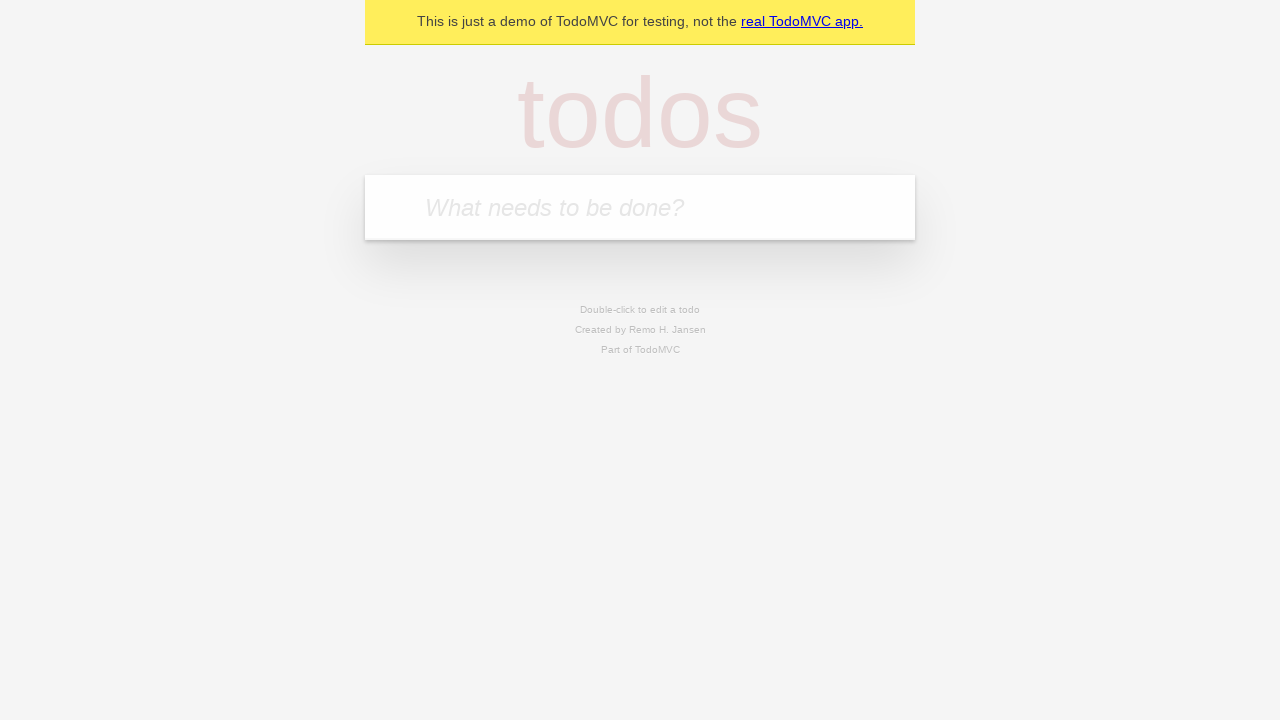

Filled input field with 'buy some cheese' on internal:attr=[placeholder="What needs to be done?"i]
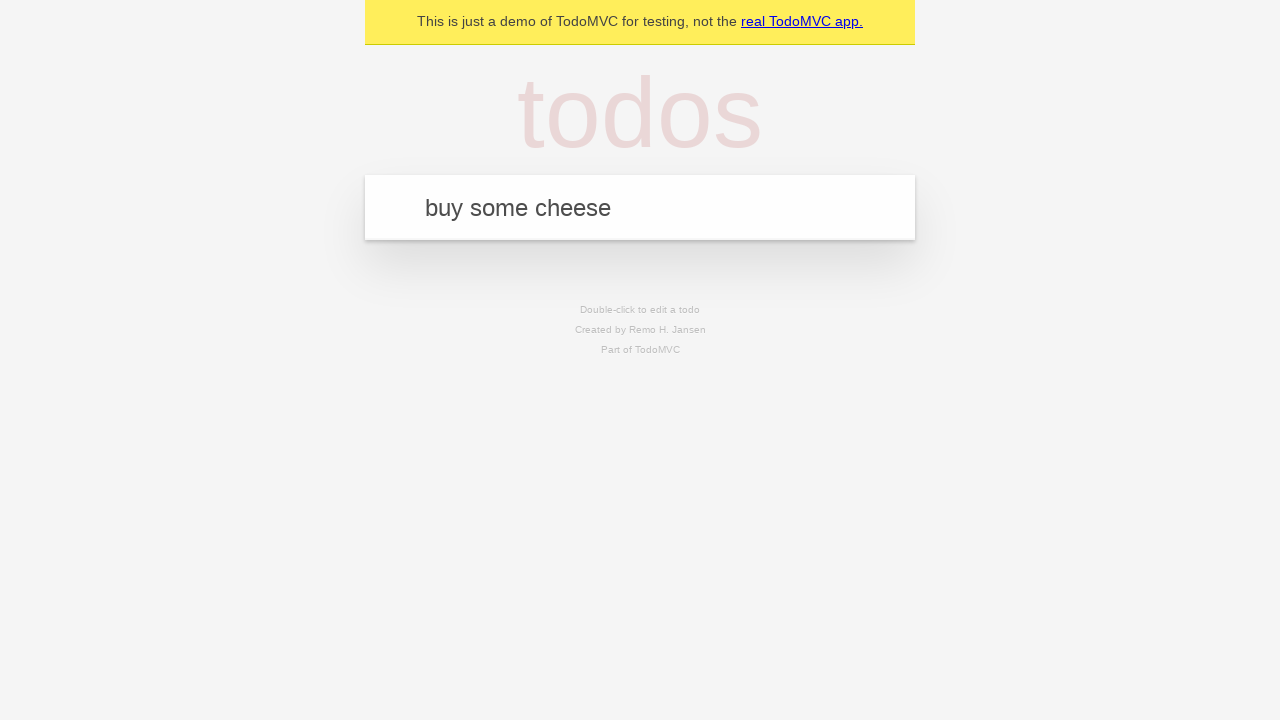

Pressed Enter to add first todo item on internal:attr=[placeholder="What needs to be done?"i]
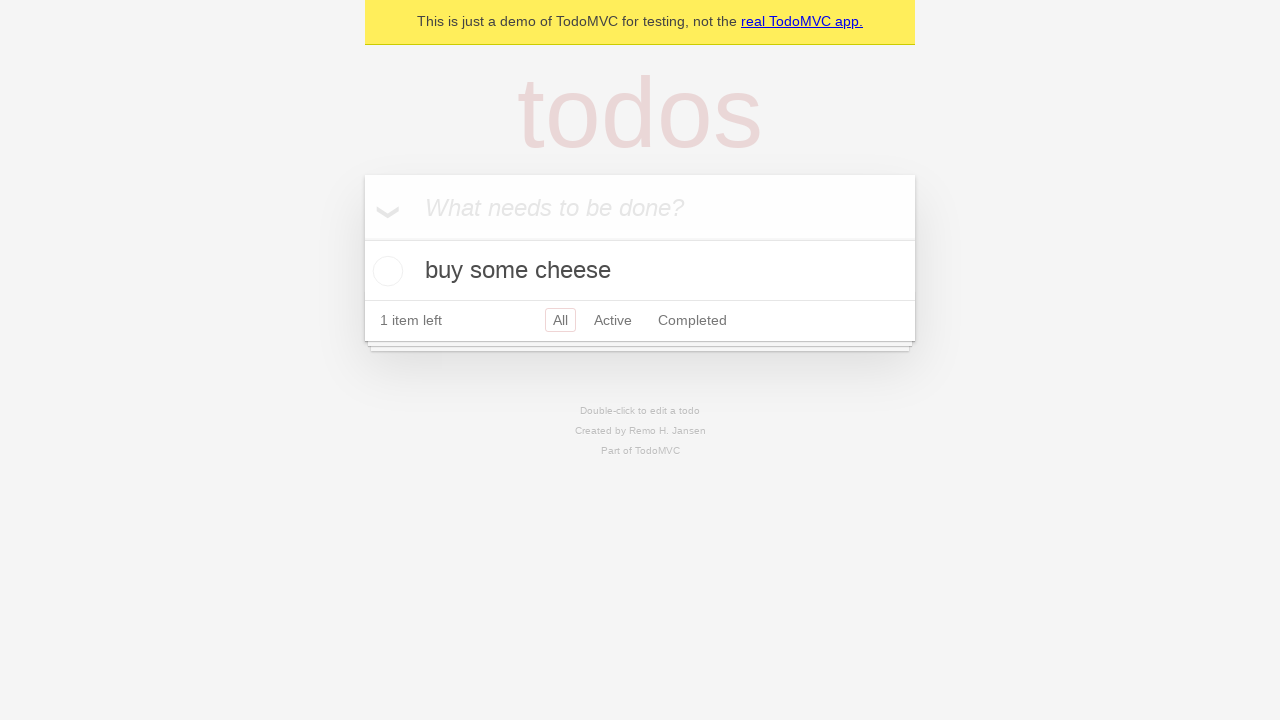

Filled input field with 'feed the cat' on internal:attr=[placeholder="What needs to be done?"i]
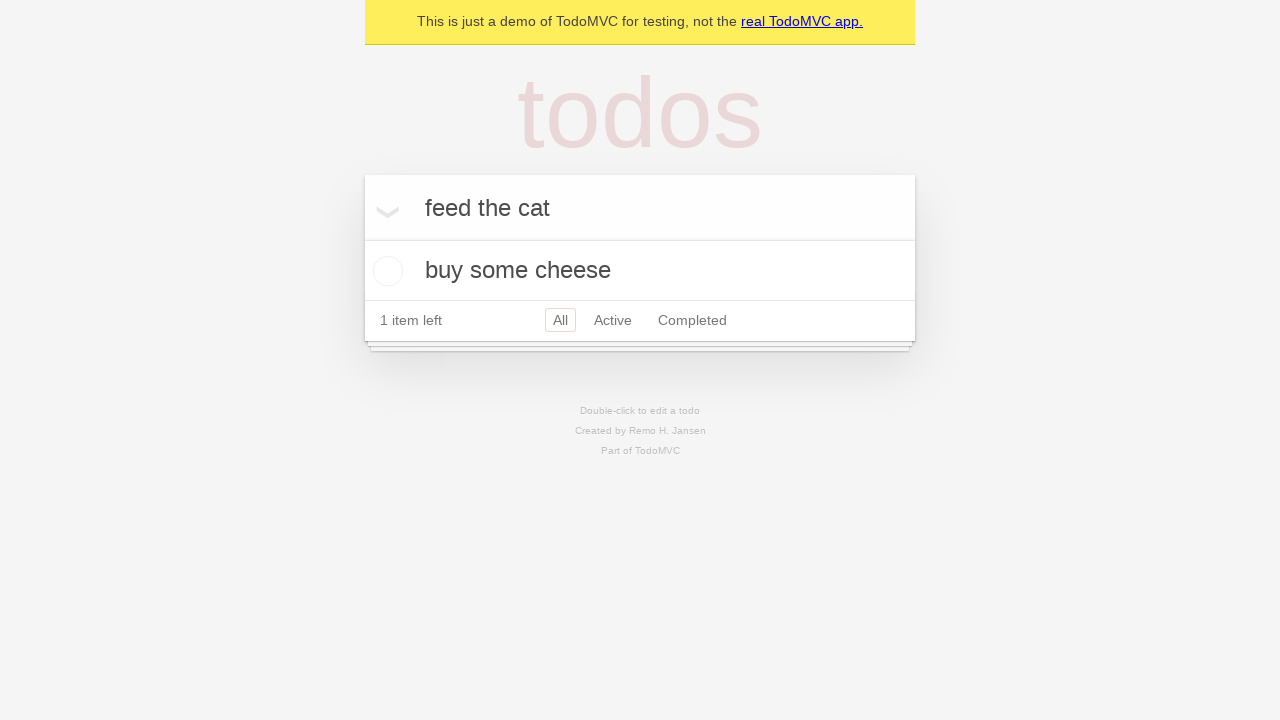

Pressed Enter to add second todo item on internal:attr=[placeholder="What needs to be done?"i]
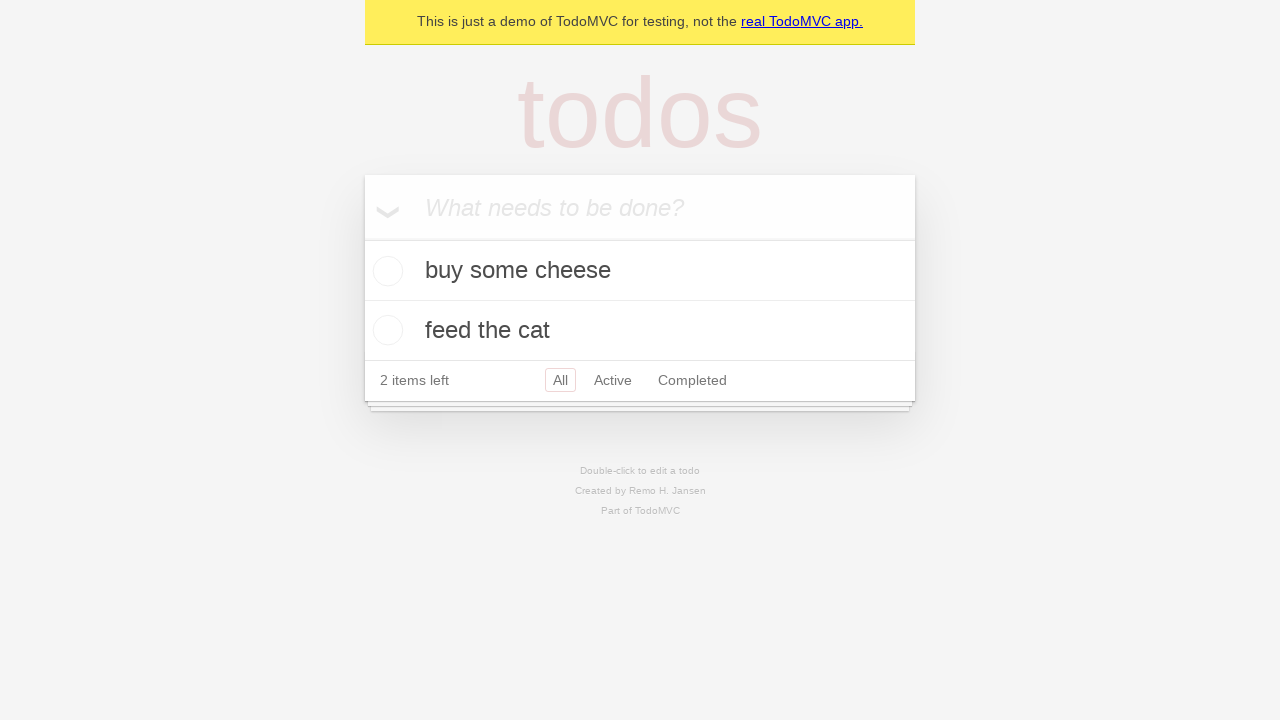

Filled input field with 'book a doctors appointment' on internal:attr=[placeholder="What needs to be done?"i]
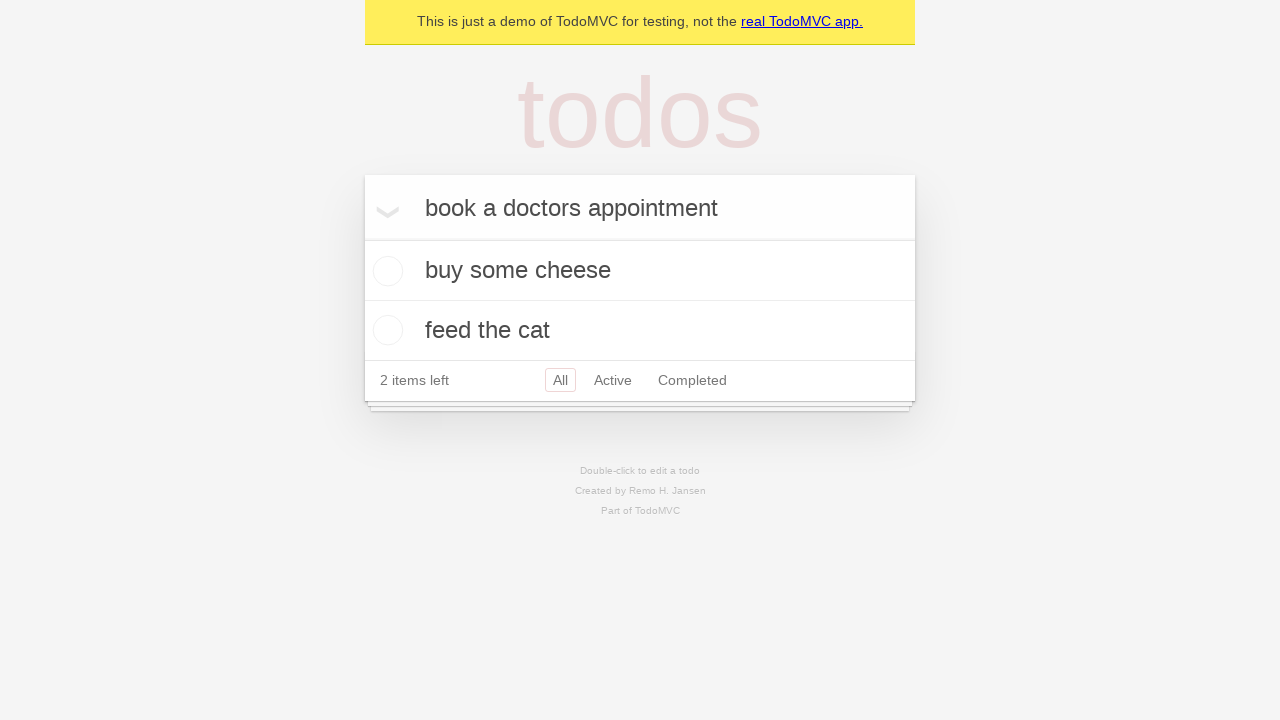

Pressed Enter to add third todo item on internal:attr=[placeholder="What needs to be done?"i]
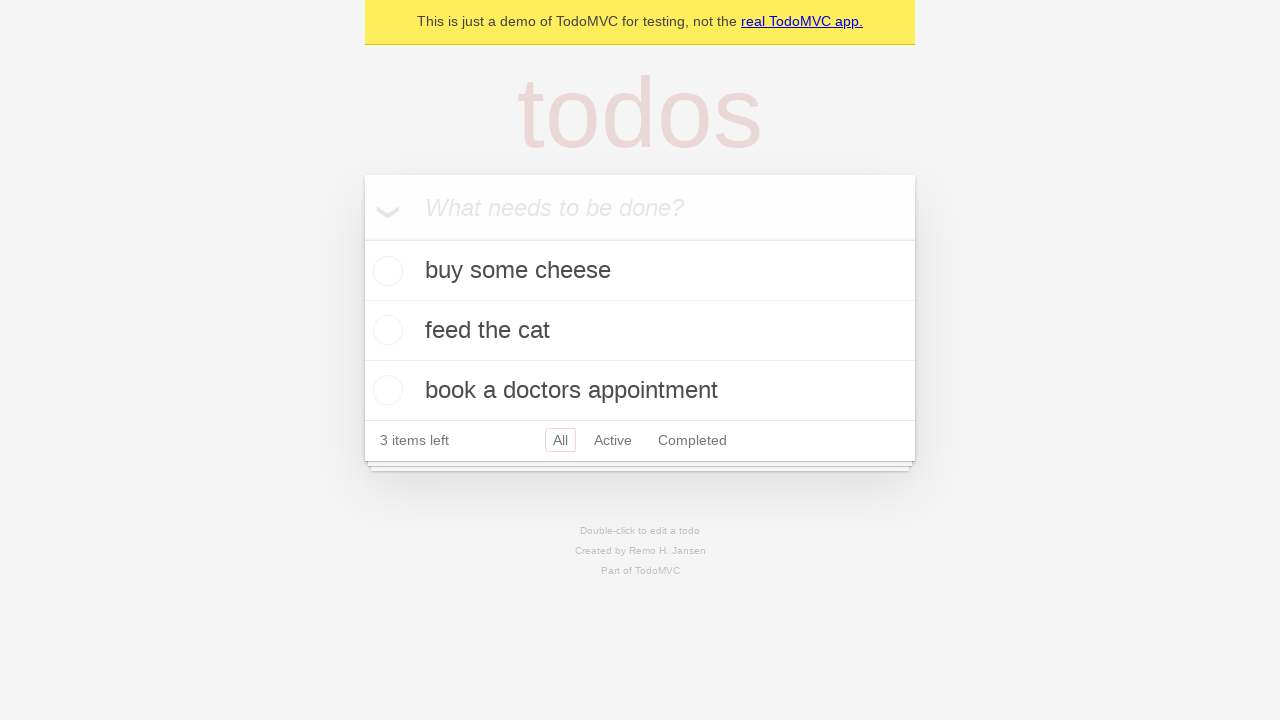

Double-clicked second todo item to enter edit mode at (640, 331) on internal:testid=[data-testid="todo-item"s] >> nth=1
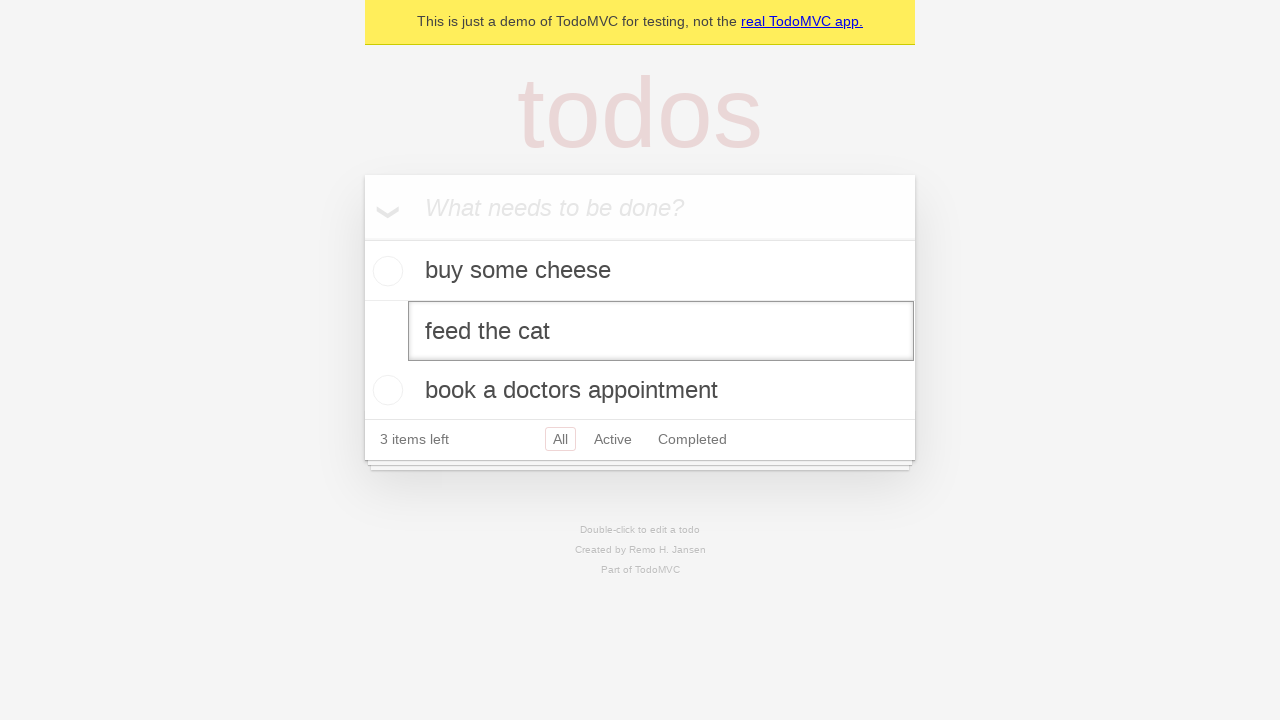

Cleared the text field by filling with empty string on internal:testid=[data-testid="todo-item"s] >> nth=1 >> internal:role=textbox[nam
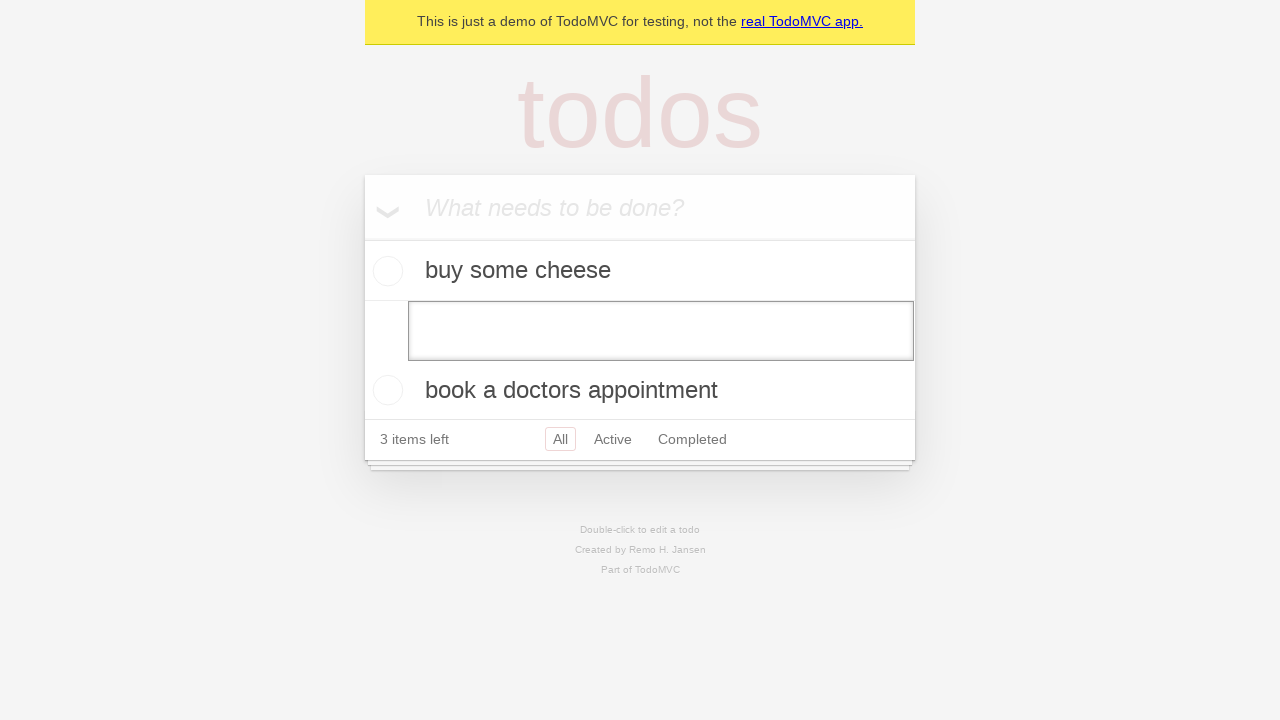

Pressed Enter to confirm deletion of empty todo item on internal:testid=[data-testid="todo-item"s] >> nth=1 >> internal:role=textbox[nam
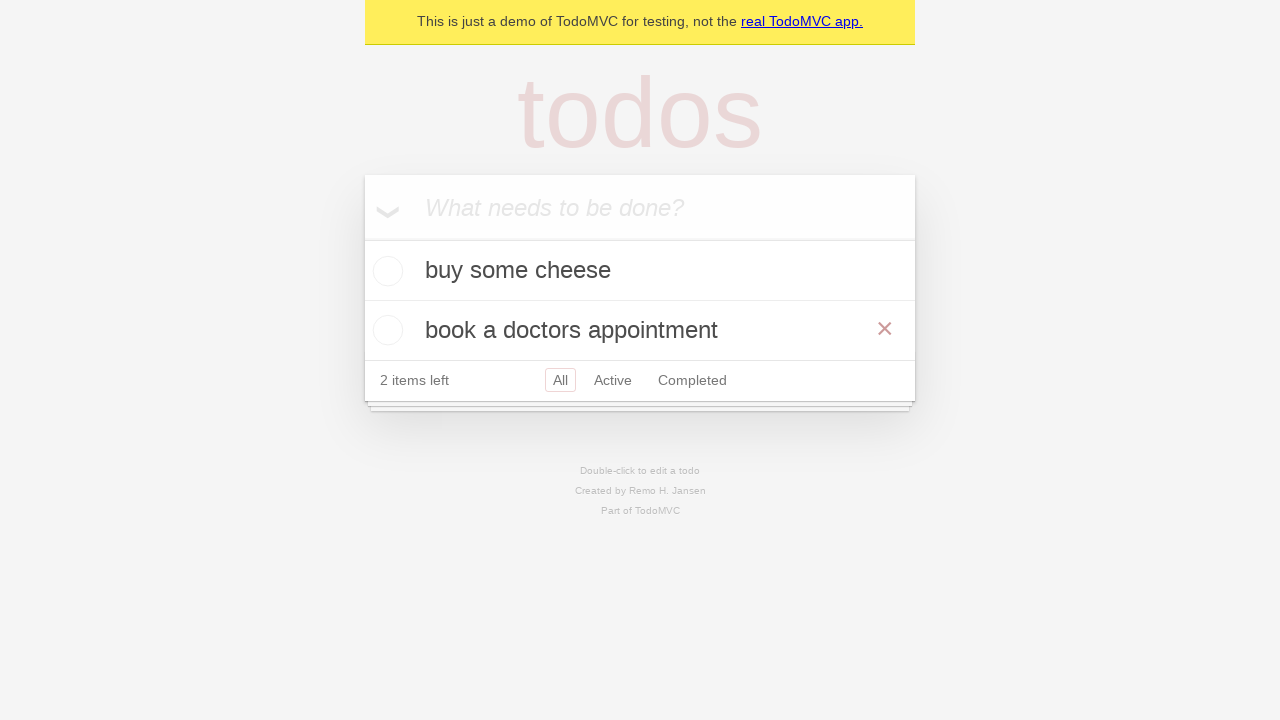

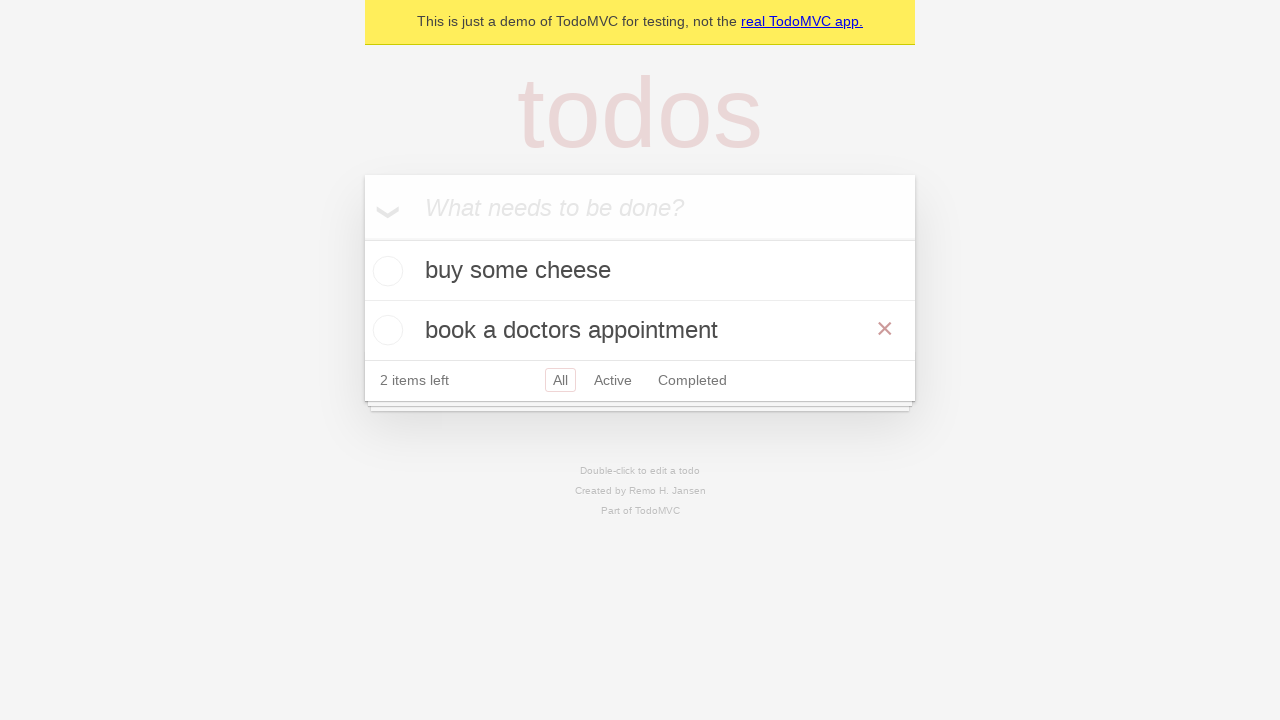